Tests login functionality with correct username and empty password, verifying error message display

Starting URL: https://mail.sohu.com/fe/#/login

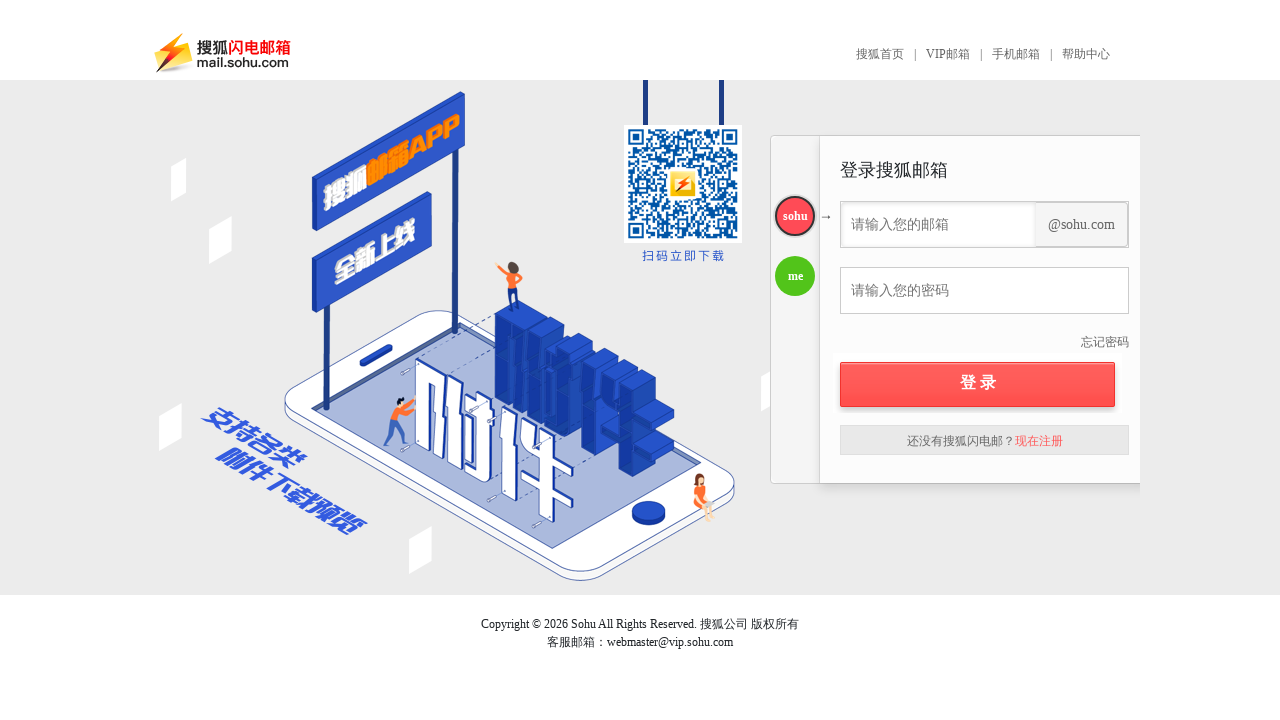

Filled username field with 'testuser123' on .addFocus.ipt-account.ng-pristine.ng-valid
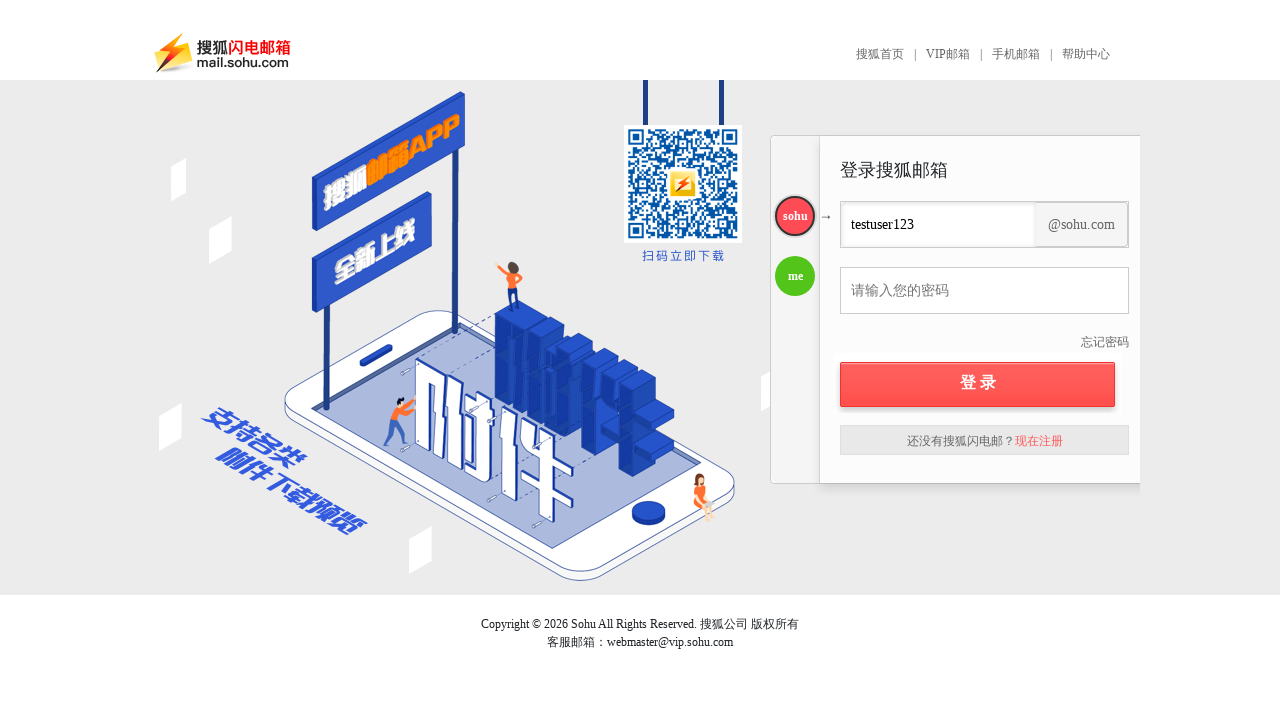

Left password field empty on .addFocus.ng-pristine.ng-valid
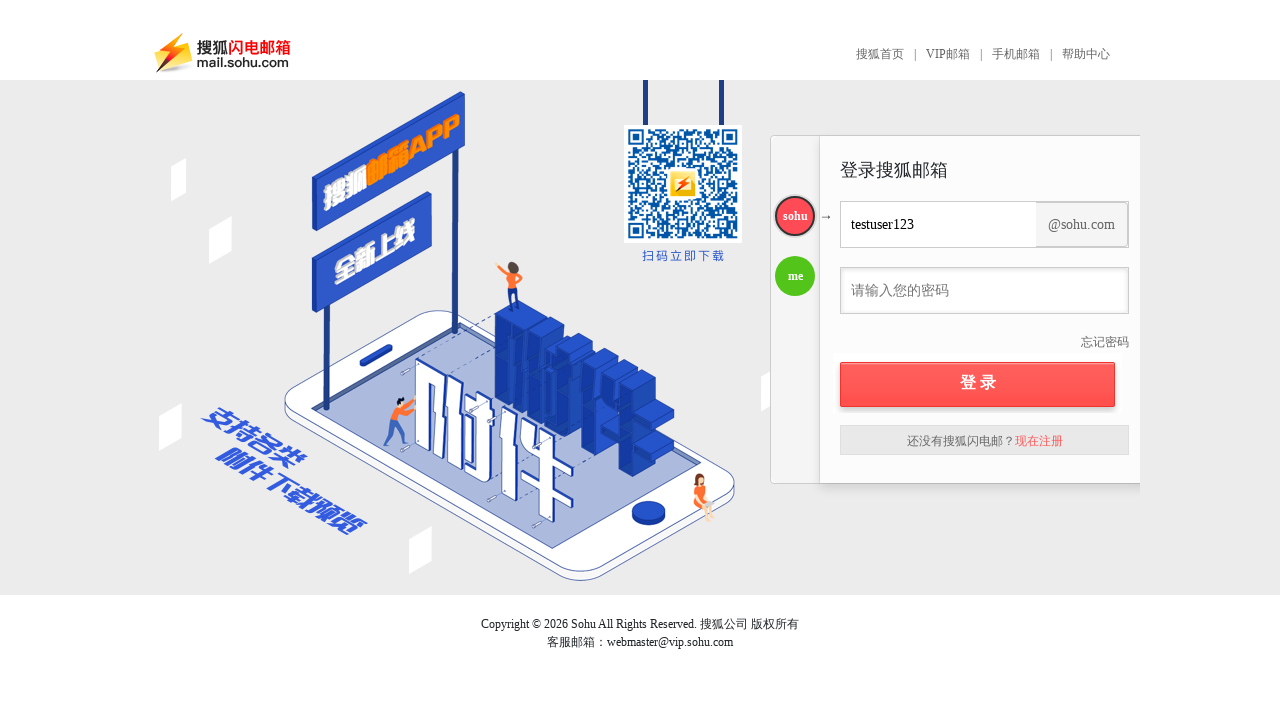

Clicked login button at (978, 383) on .btn-login.fontFamily
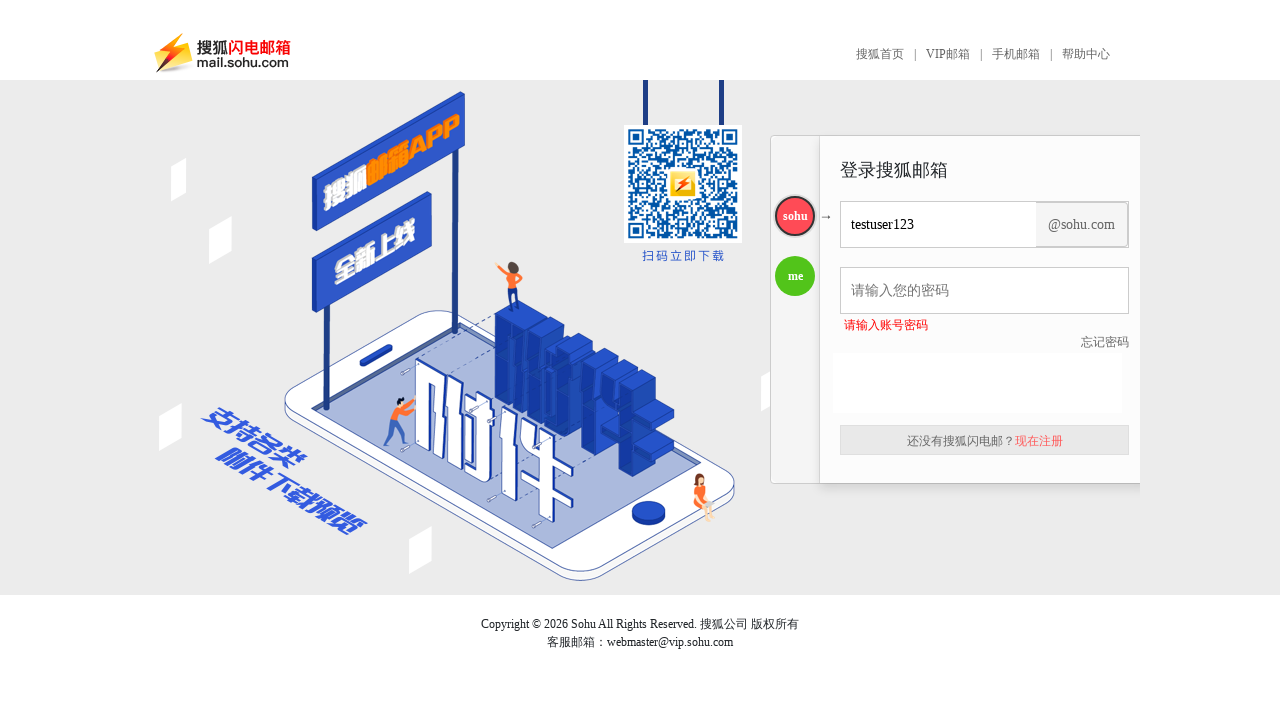

Error message appeared on screen
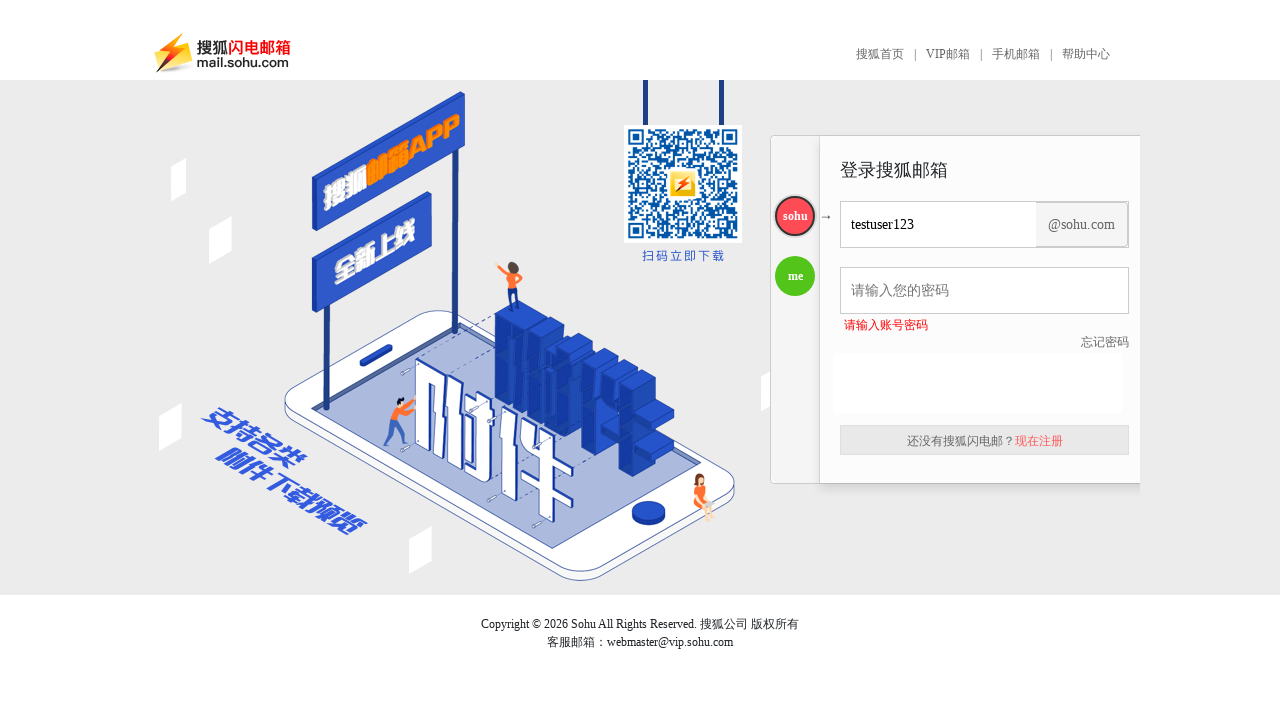

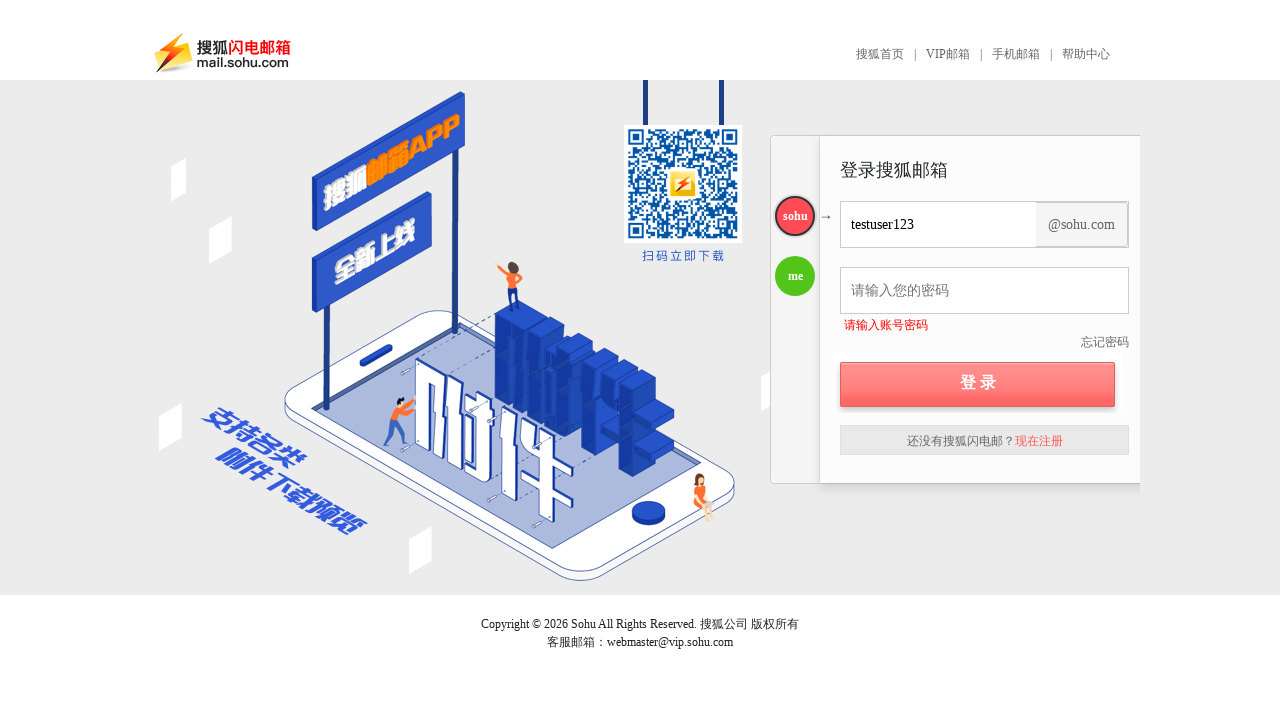